Tests drag and drop functionality by dragging element A to element B and verifying the elements swap positions

Starting URL: https://the-internet.herokuapp.com/drag_and_drop

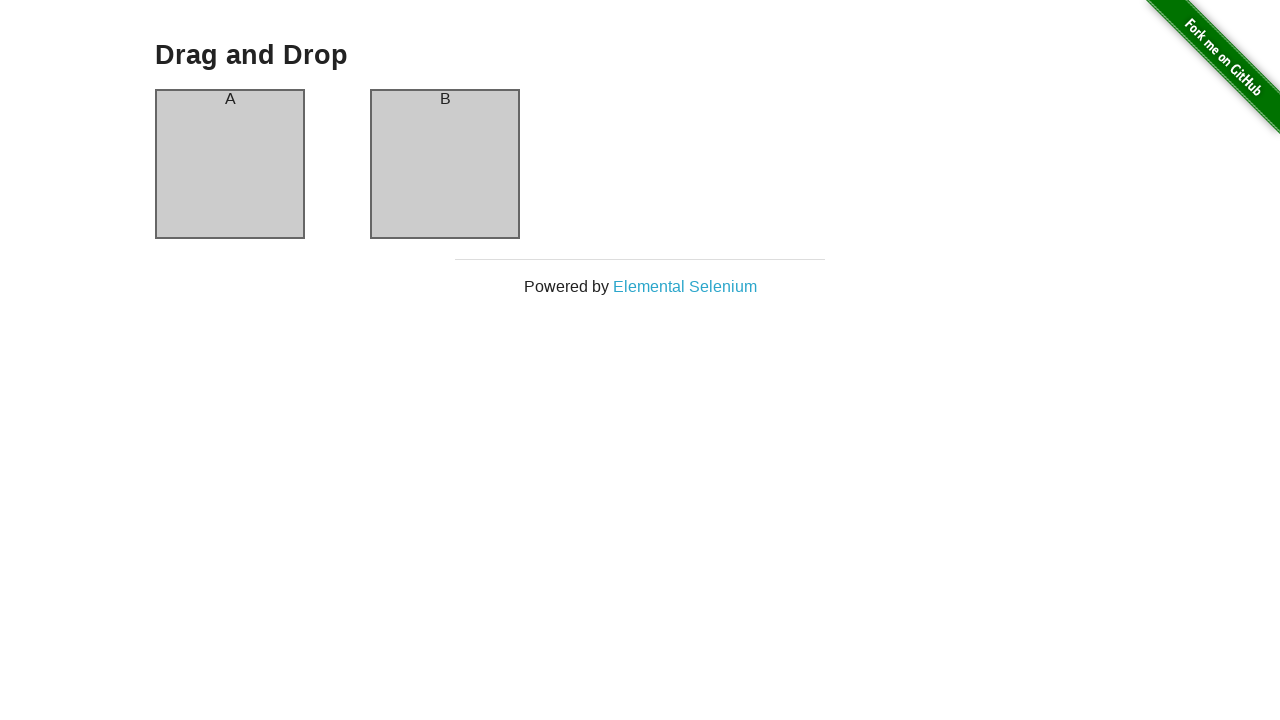

Waited for column A element to load
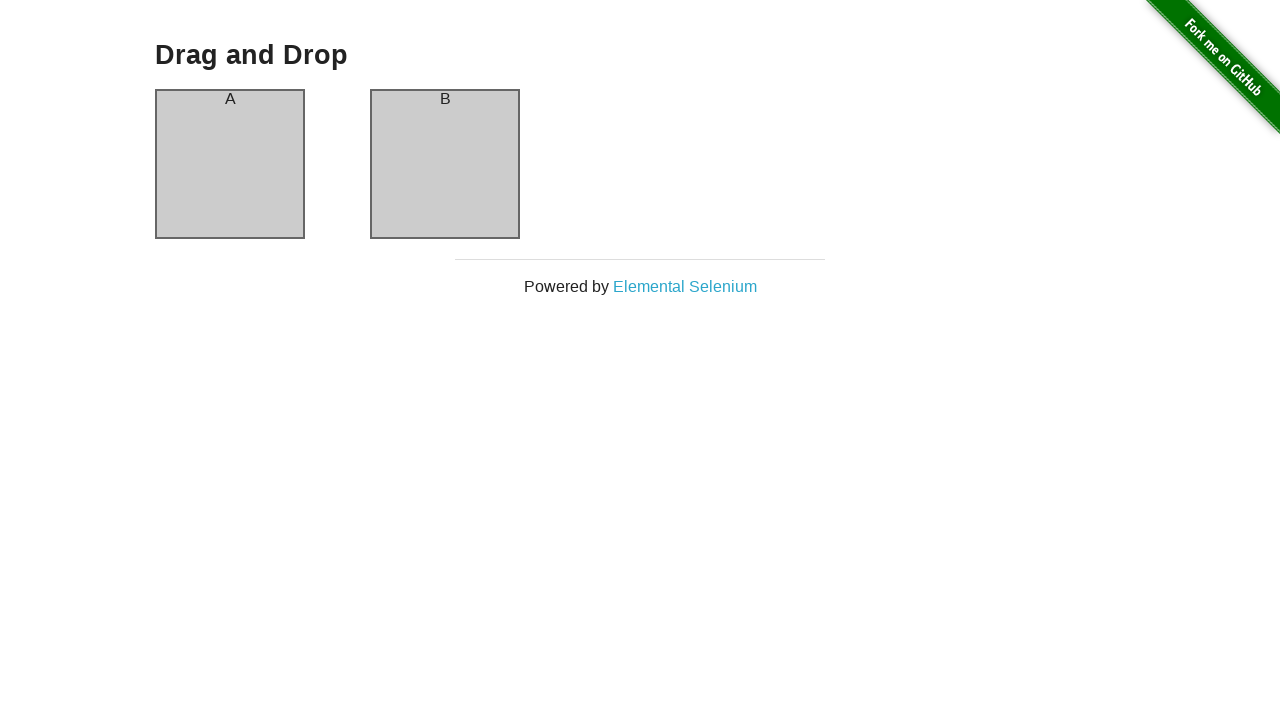

Verified column A contains text 'A'
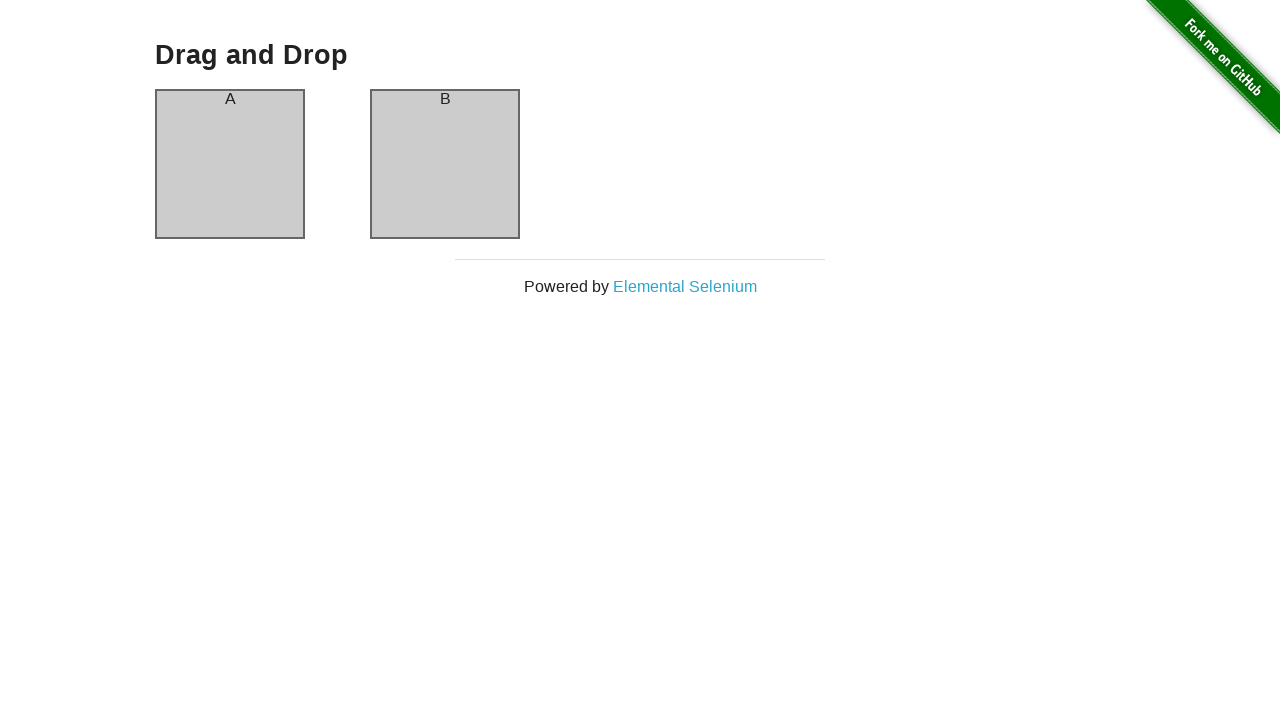

Verified column B contains text 'B'
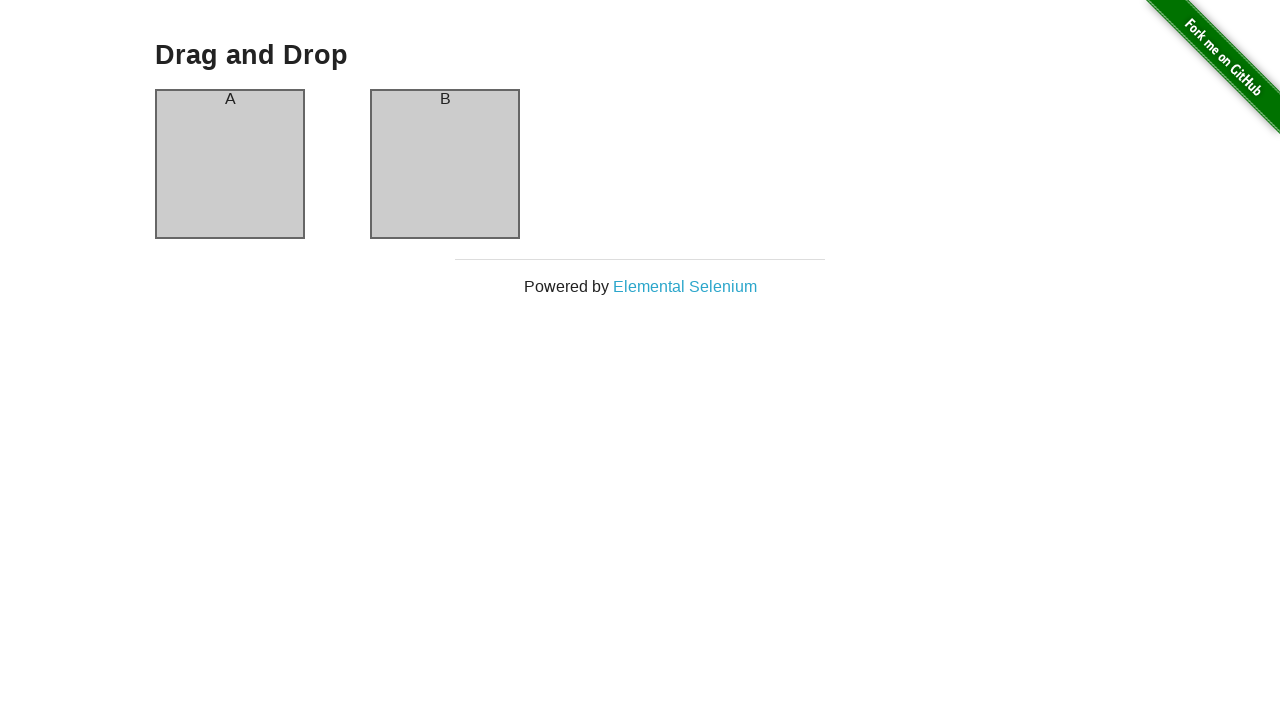

Dragged element A to element B at (445, 164)
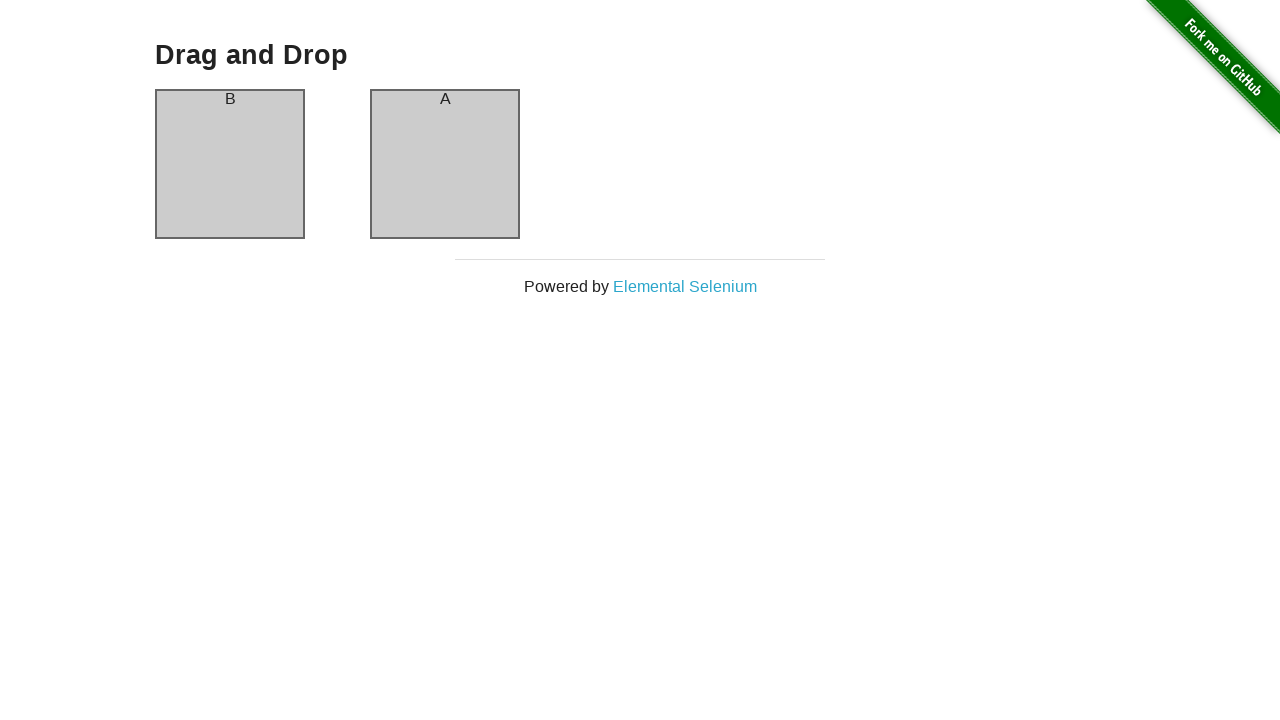

Verified column A now contains text 'B' after swap
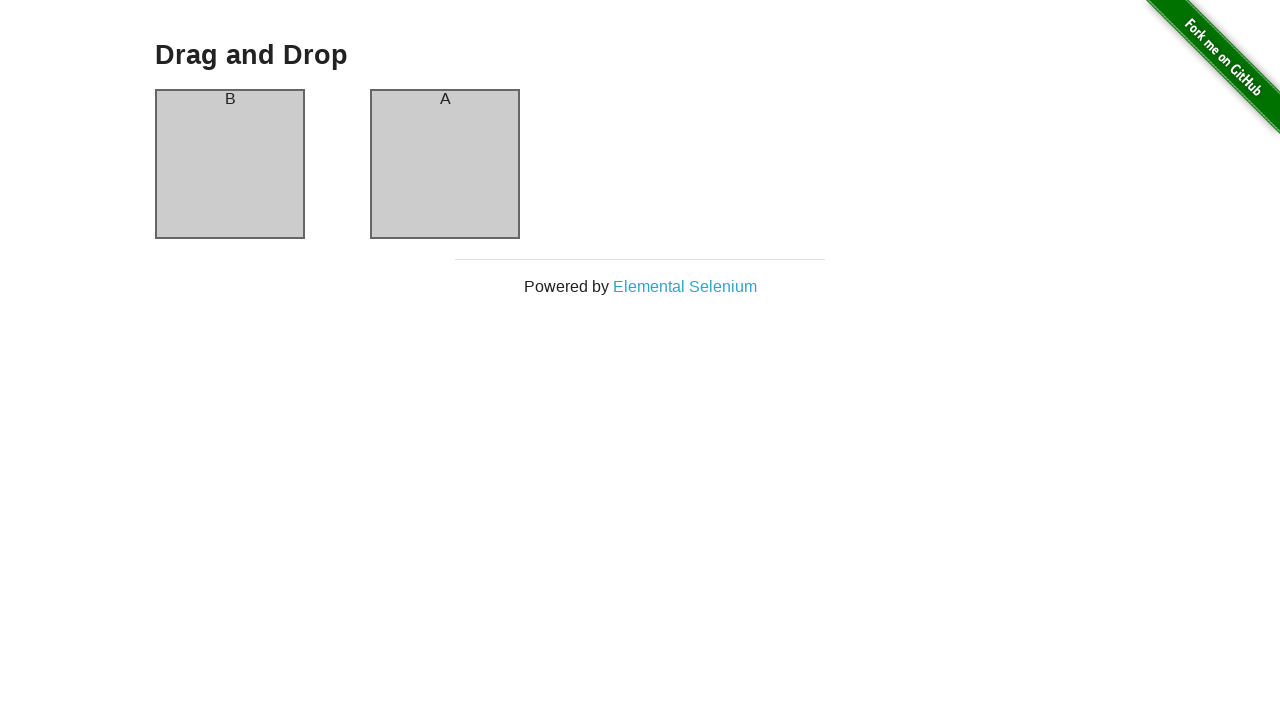

Verified column B now contains text 'A' after swap
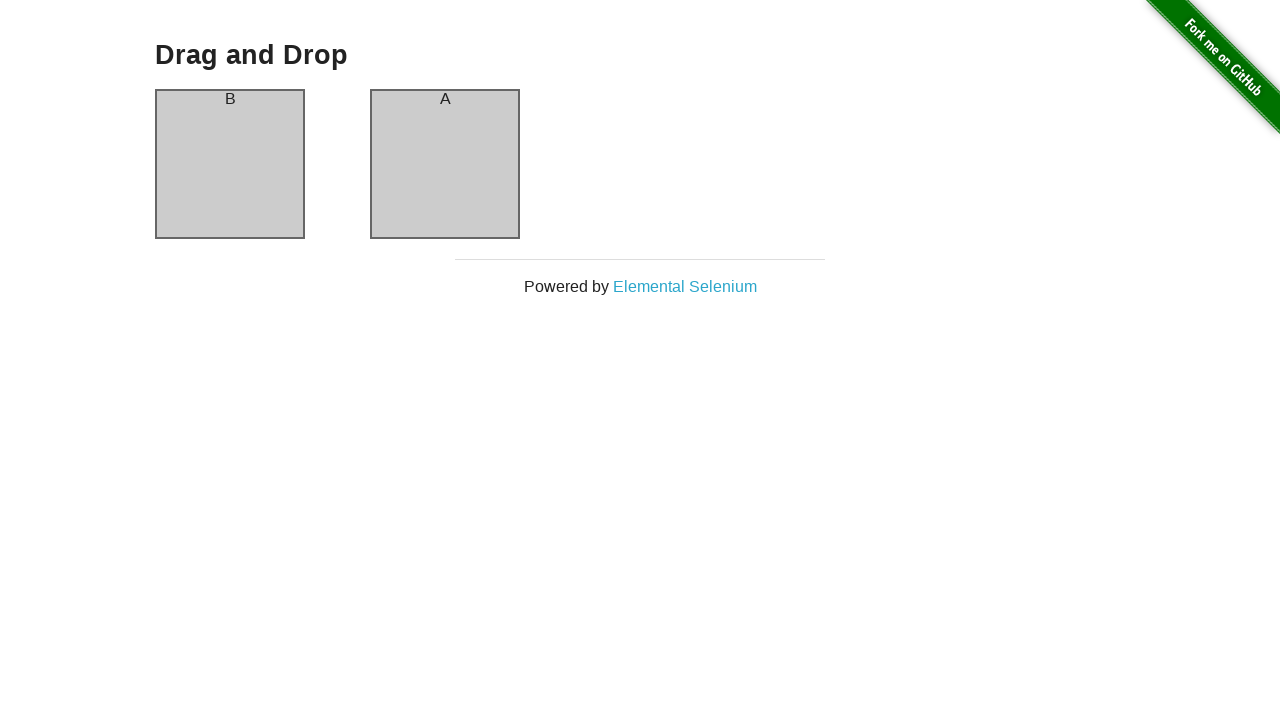

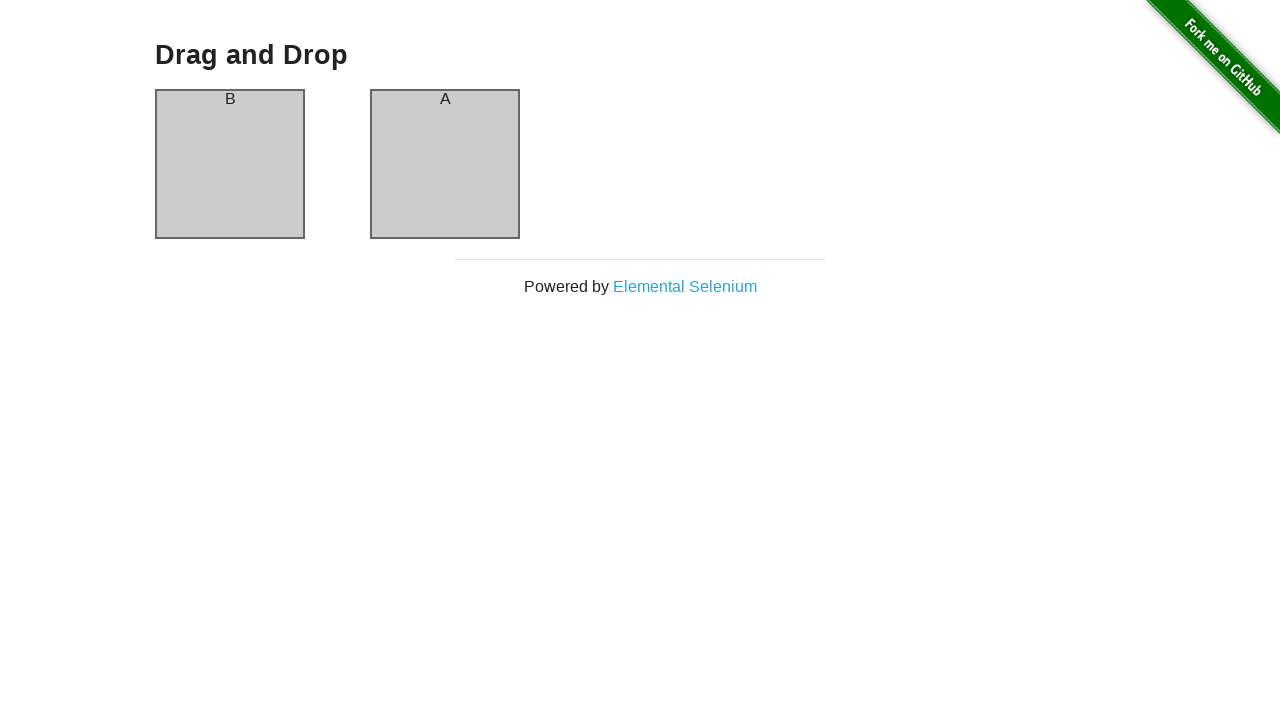